Tests checkbox functionality by navigating to the checkboxes page, checking an unchecked checkbox, and unchecking a checked checkbox

Starting URL: http://the-internet.herokuapp.com

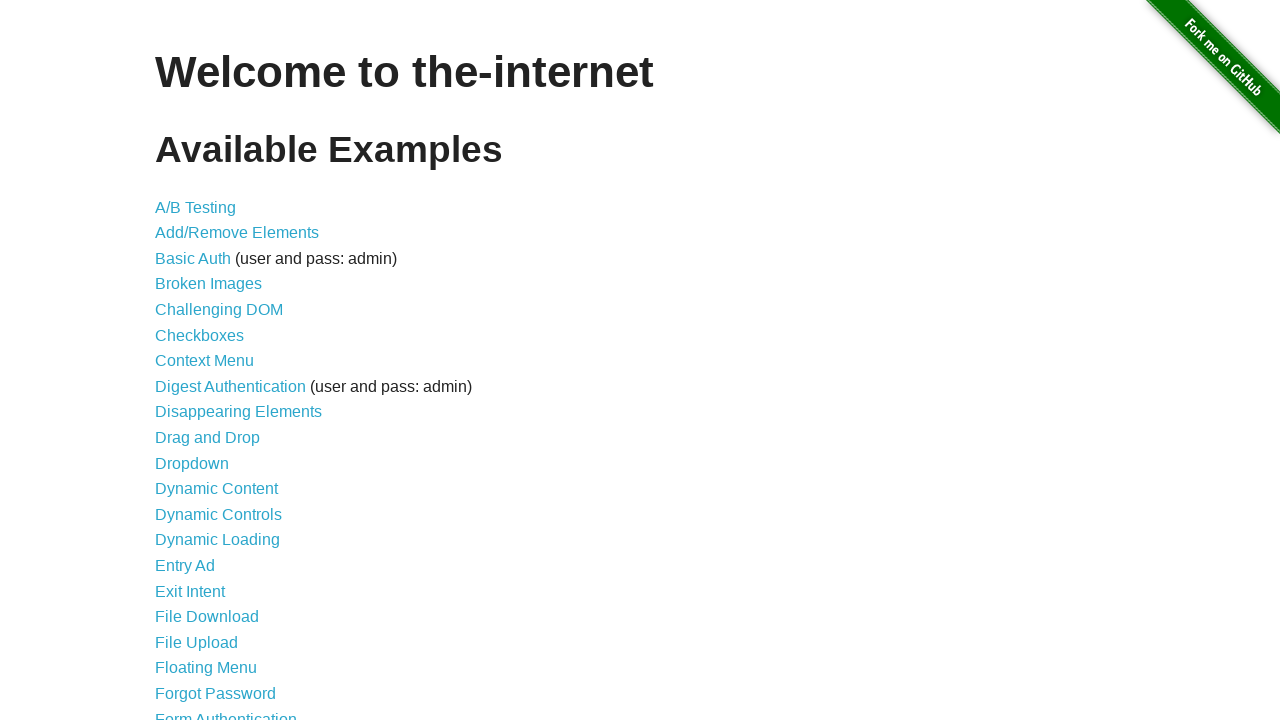

Welcome heading loaded on the-internet.herokuapp.com homepage
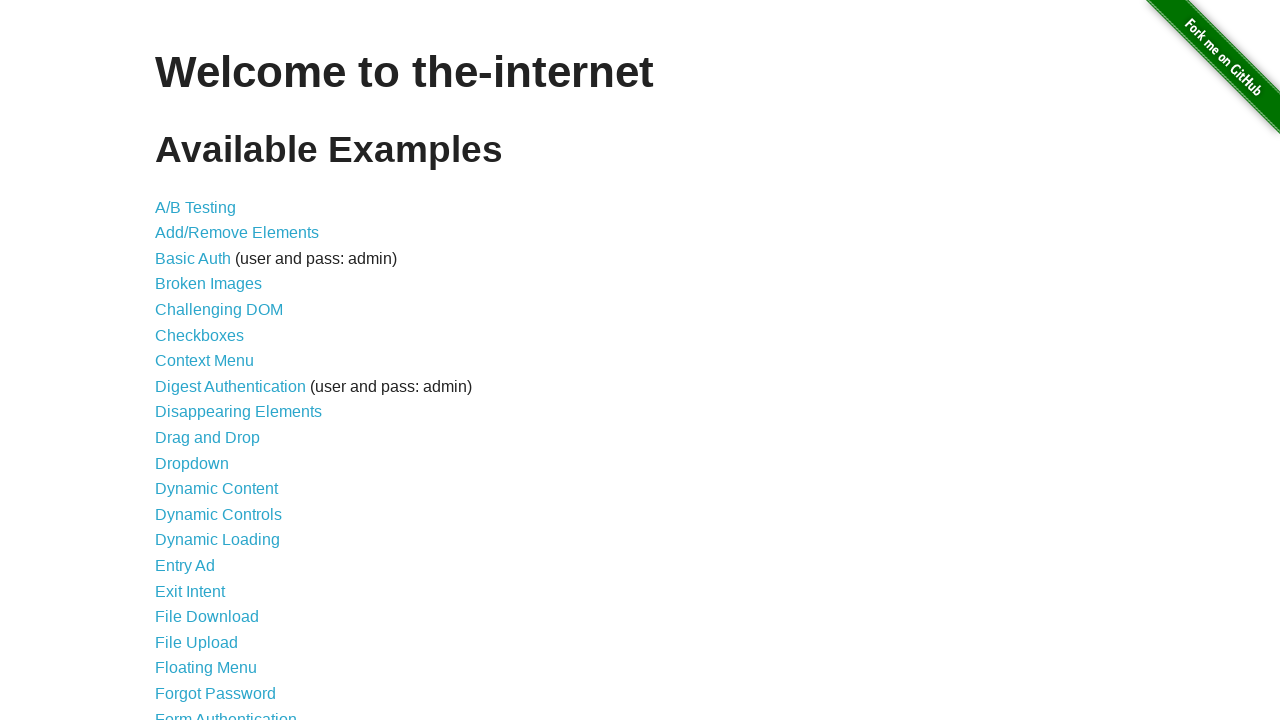

Clicked on Checkboxes link at (200, 335) on #content li:nth-child(6) a
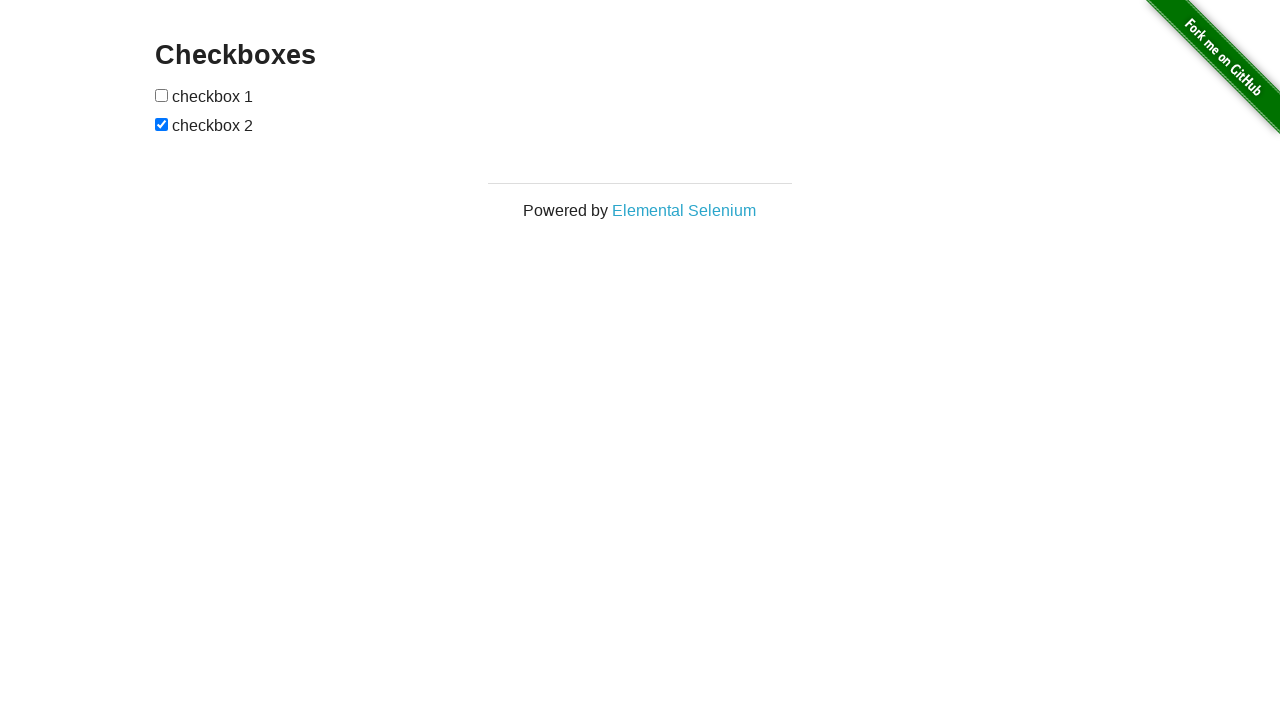

Checkboxes page loaded successfully
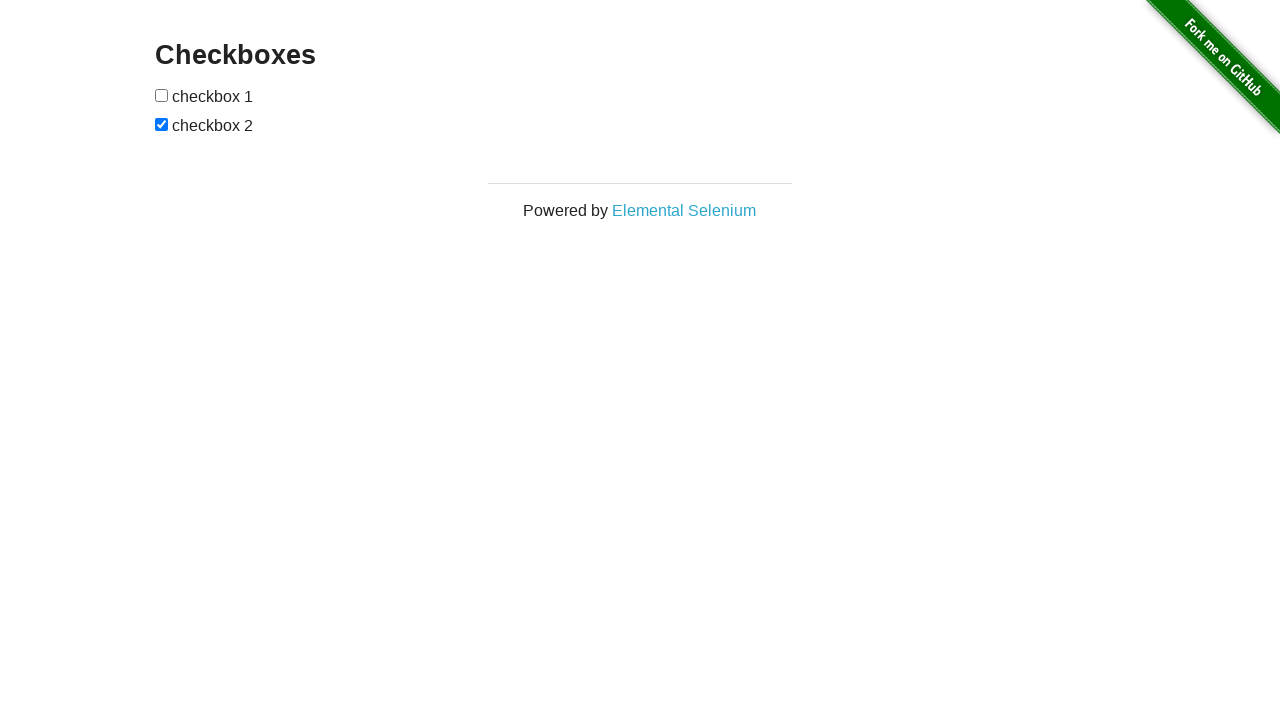

Checked the first checkbox at (162, 95) on #checkboxes input[type=checkbox]:nth-child(1)
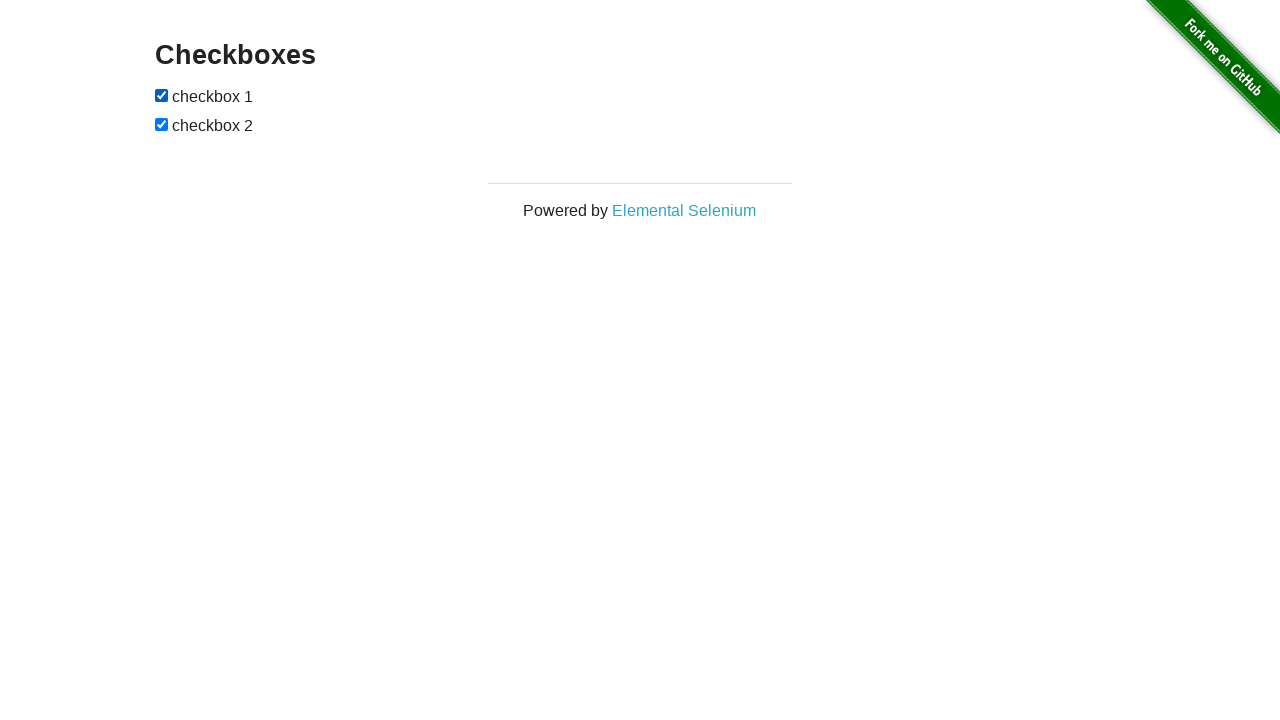

Unchecked the second checkbox at (162, 124) on #checkboxes input[type=checkbox]:nth-child(3)
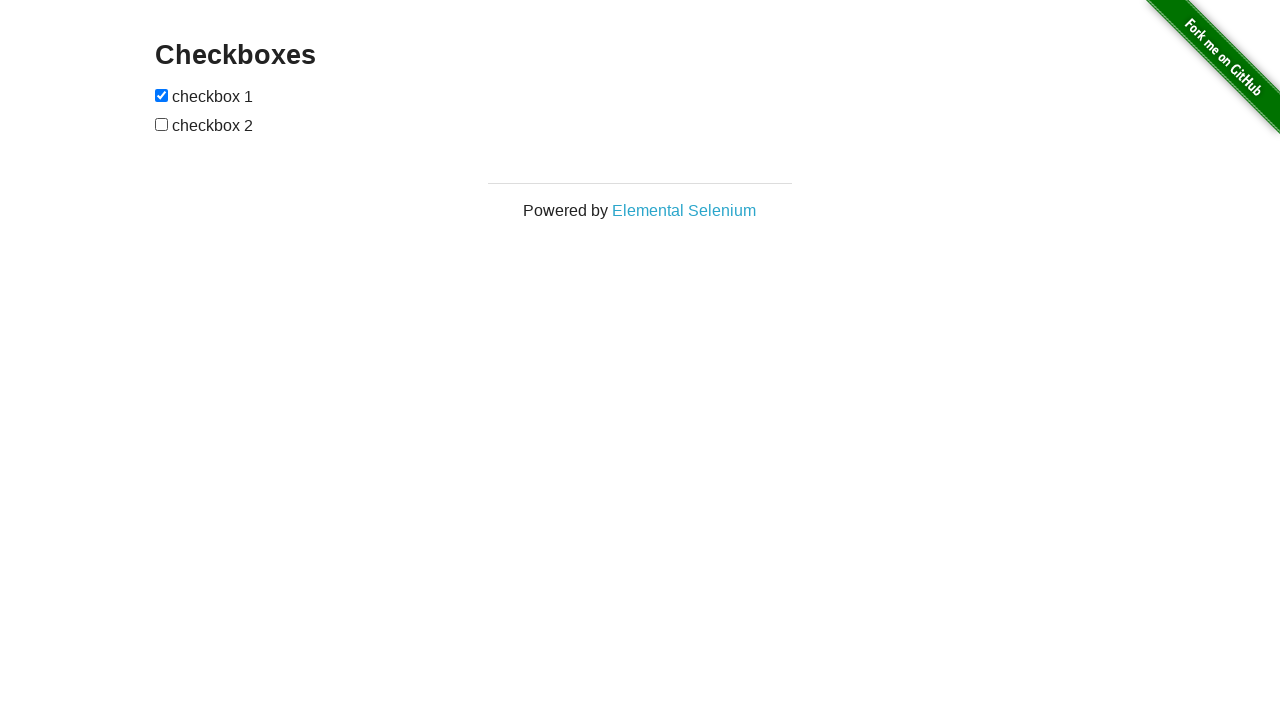

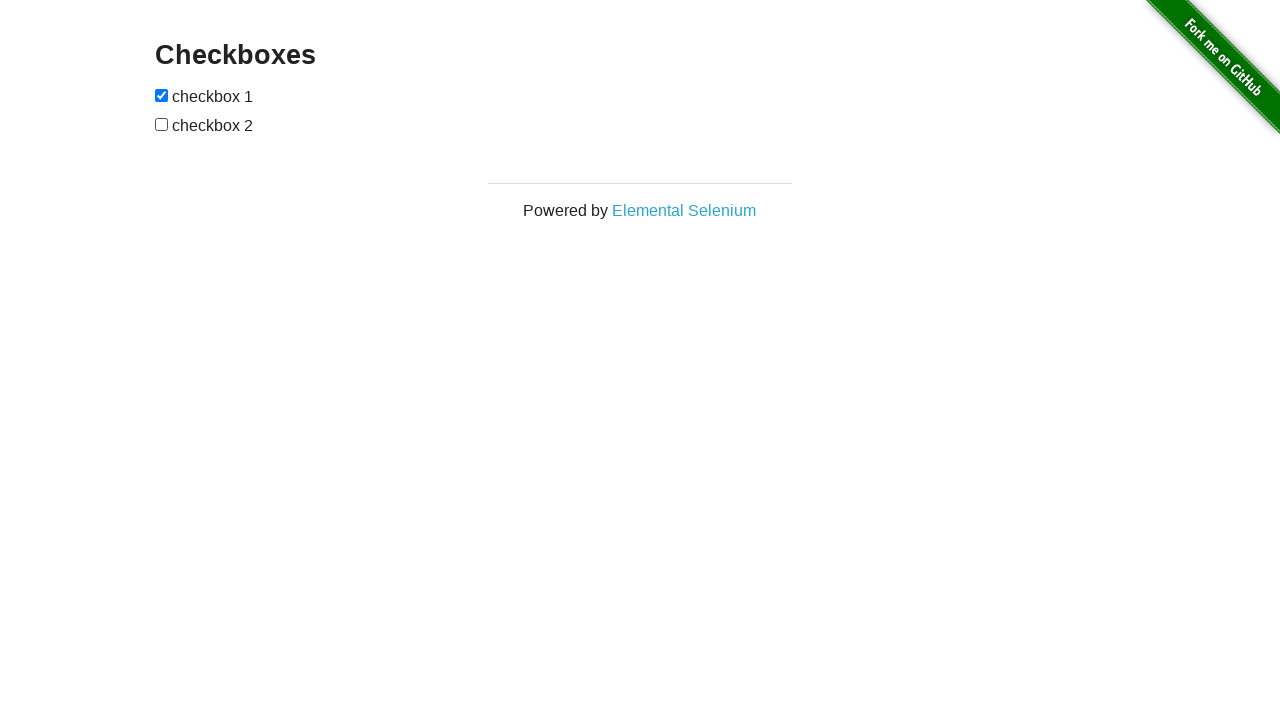